Tests dropdown functionality by opening a passenger selection dropdown, incrementing the adult passenger count 4 times, and closing the dropdown

Starting URL: https://rahulshettyacademy.com/dropdownsPractise/

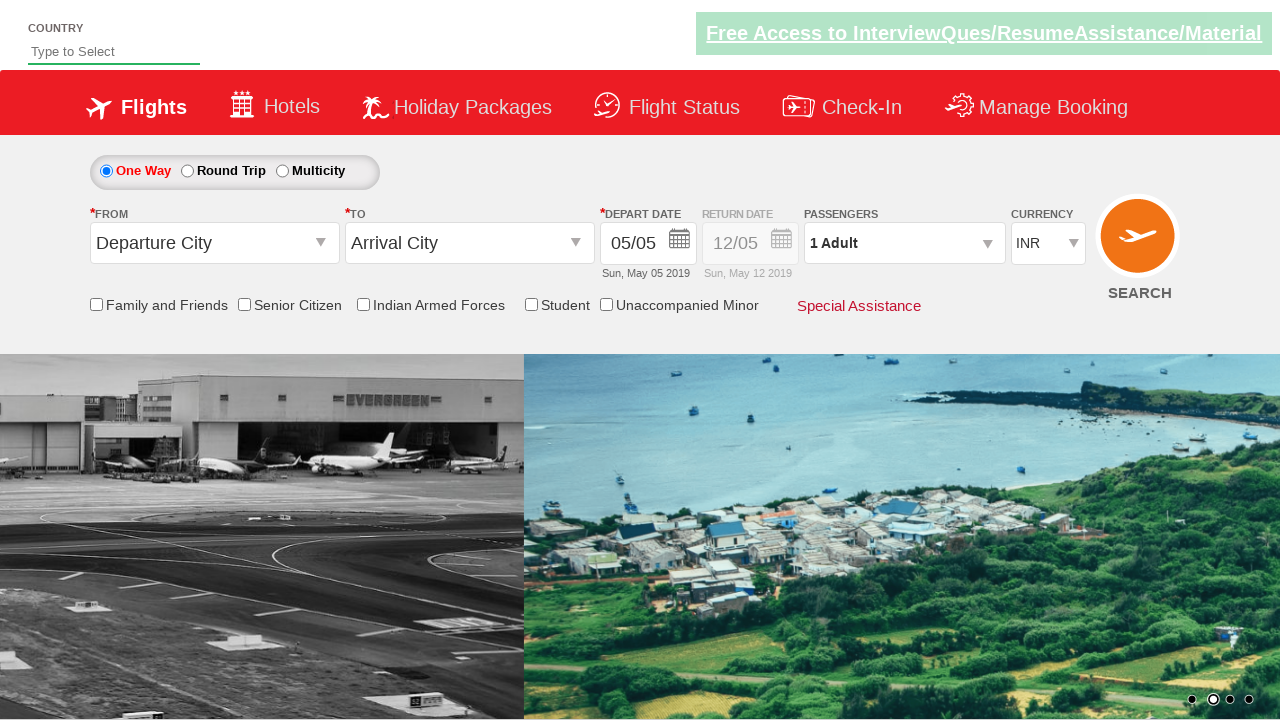

Clicked on passenger info dropdown to open it at (904, 243) on #divpaxinfo
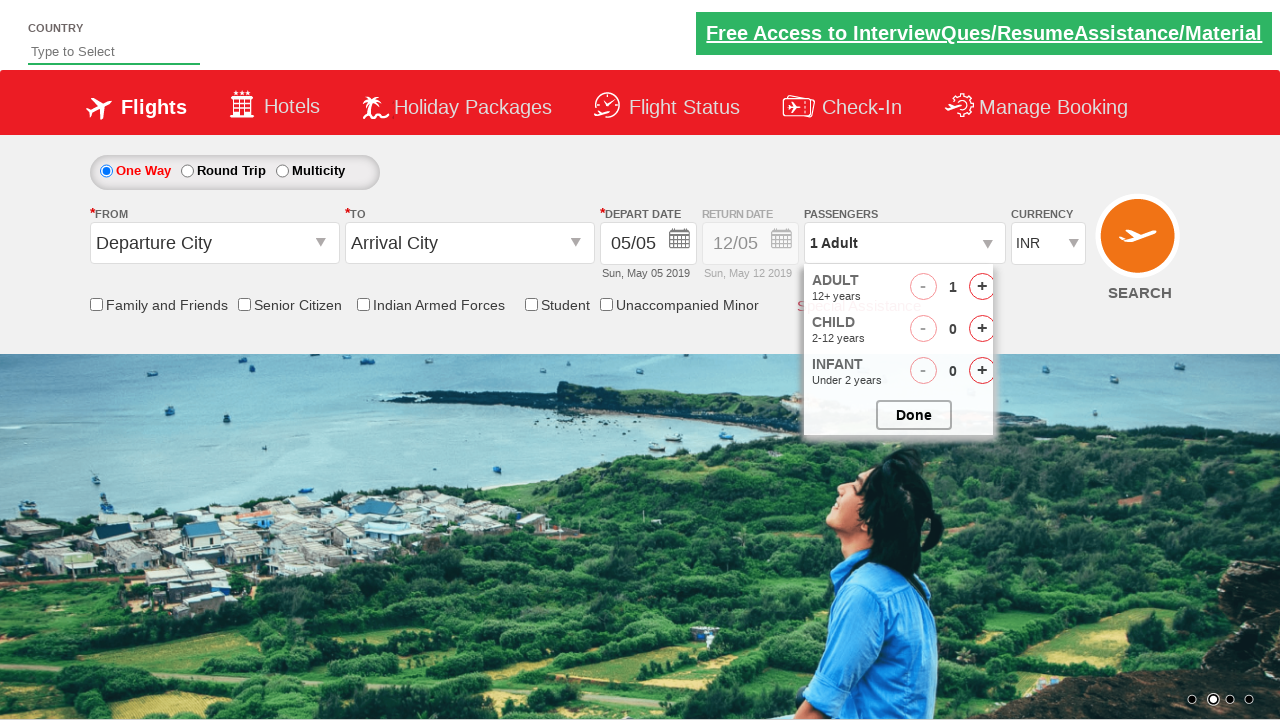

Waited for dropdown to become visible
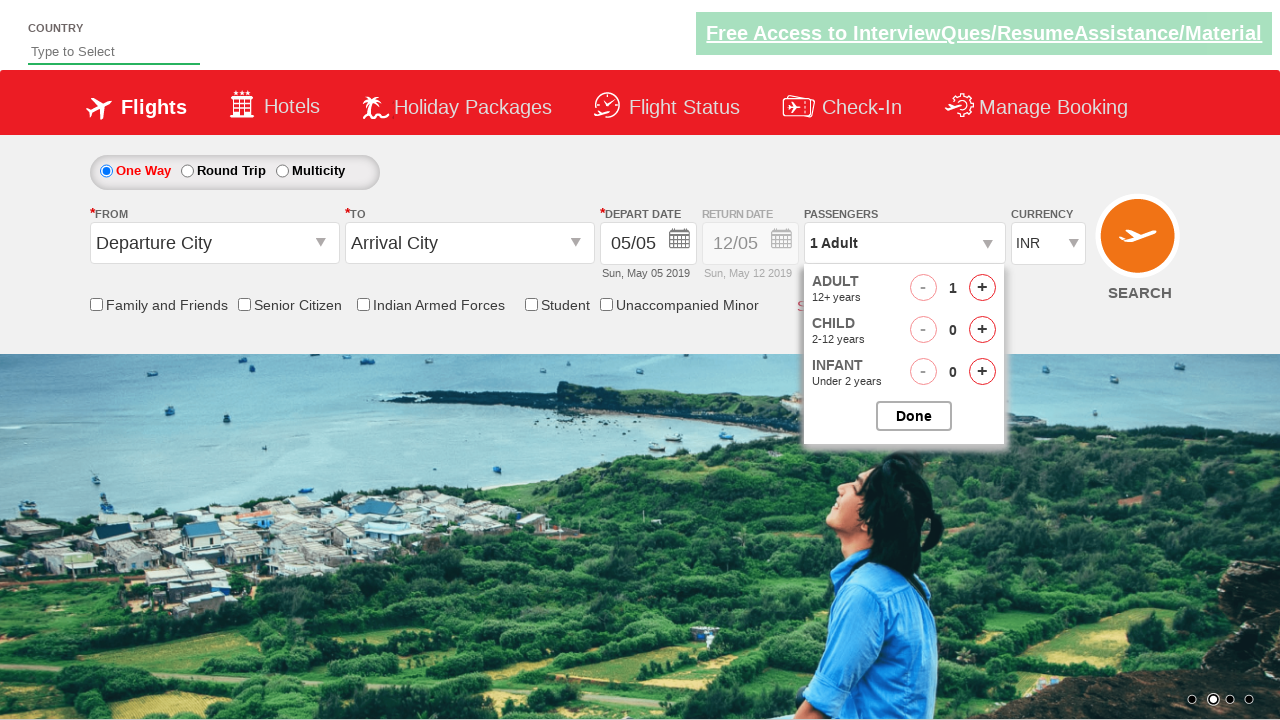

Incremented adult passenger count (iteration 1 of 4) at (982, 288) on #hrefIncAdt
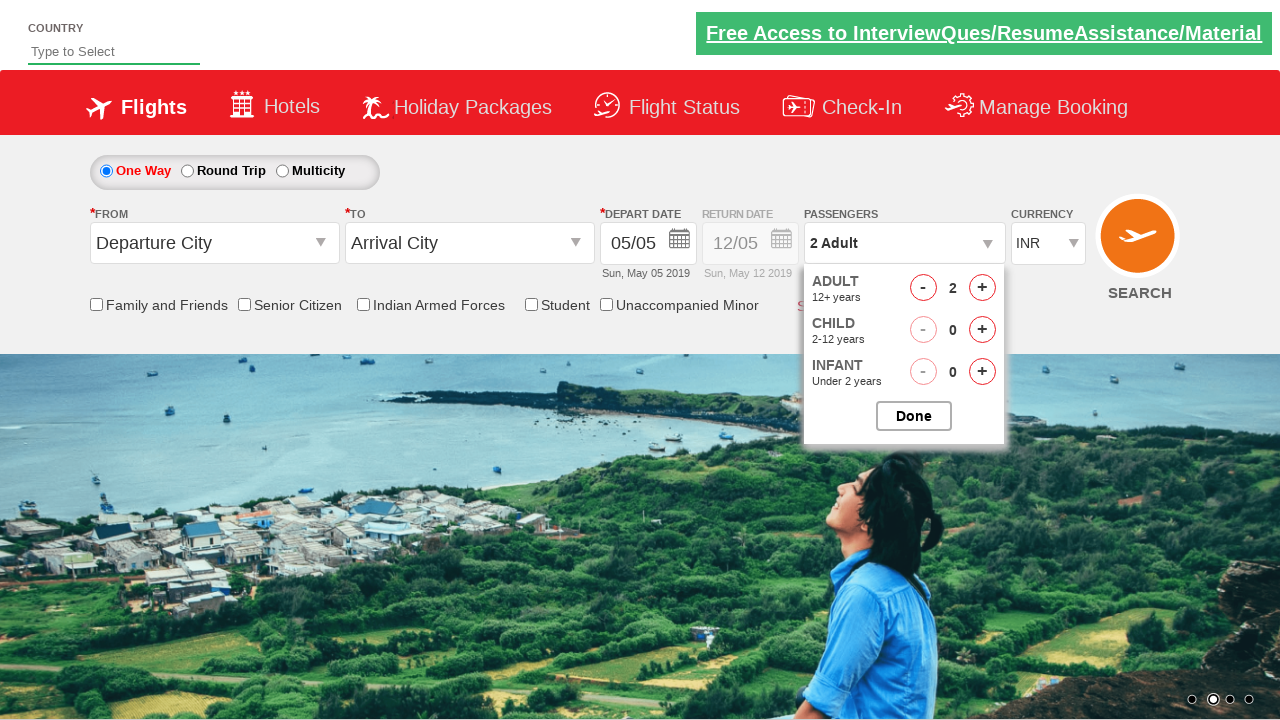

Incremented adult passenger count (iteration 2 of 4) at (982, 288) on #hrefIncAdt
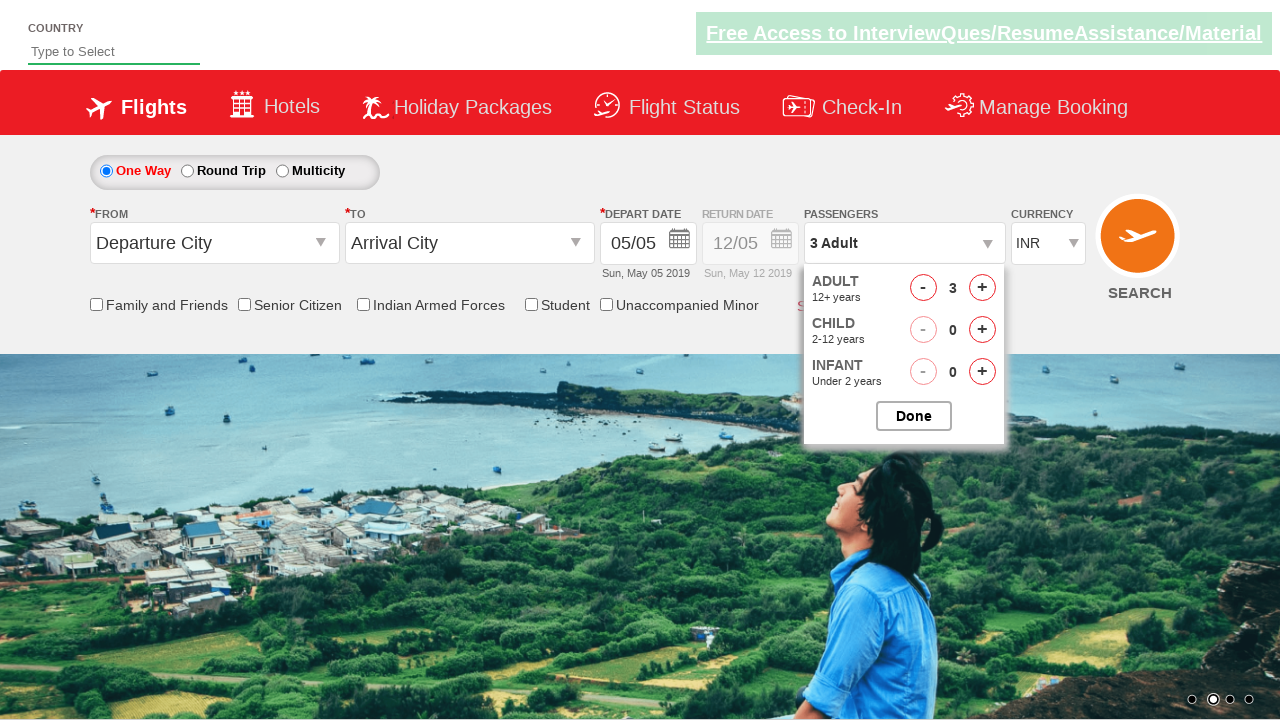

Incremented adult passenger count (iteration 3 of 4) at (982, 288) on #hrefIncAdt
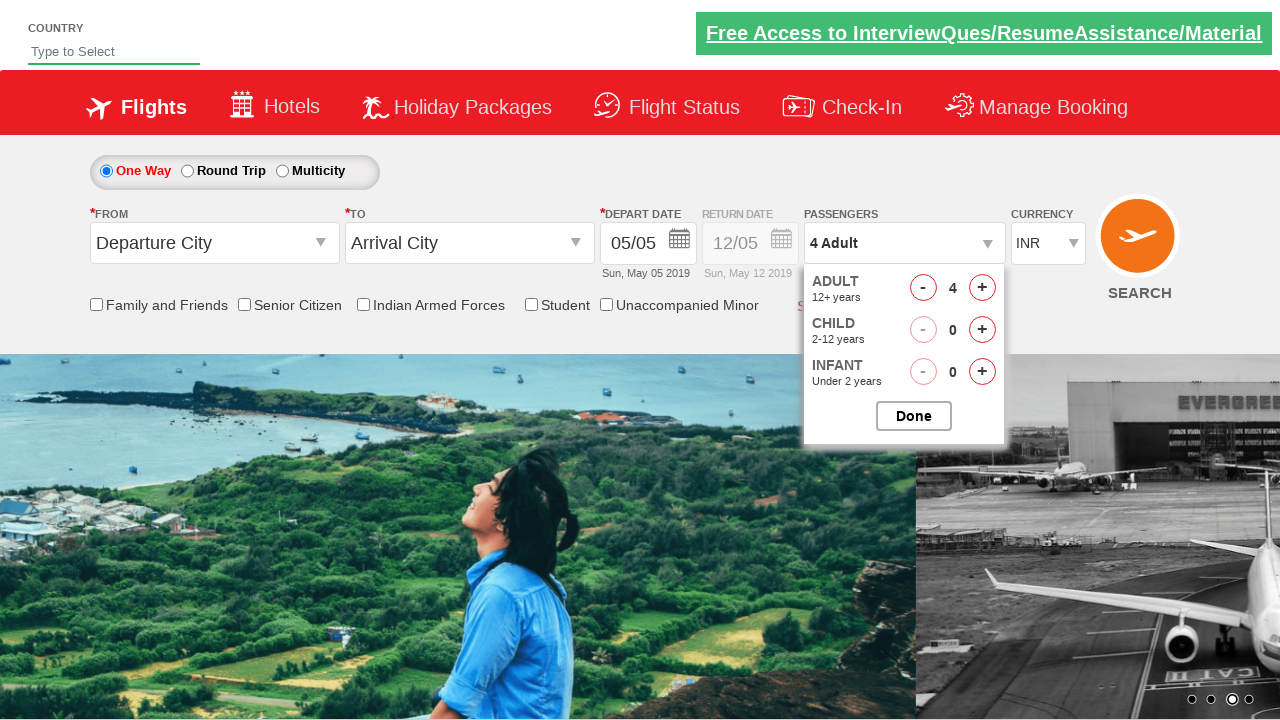

Incremented adult passenger count (iteration 4 of 4) at (982, 288) on #hrefIncAdt
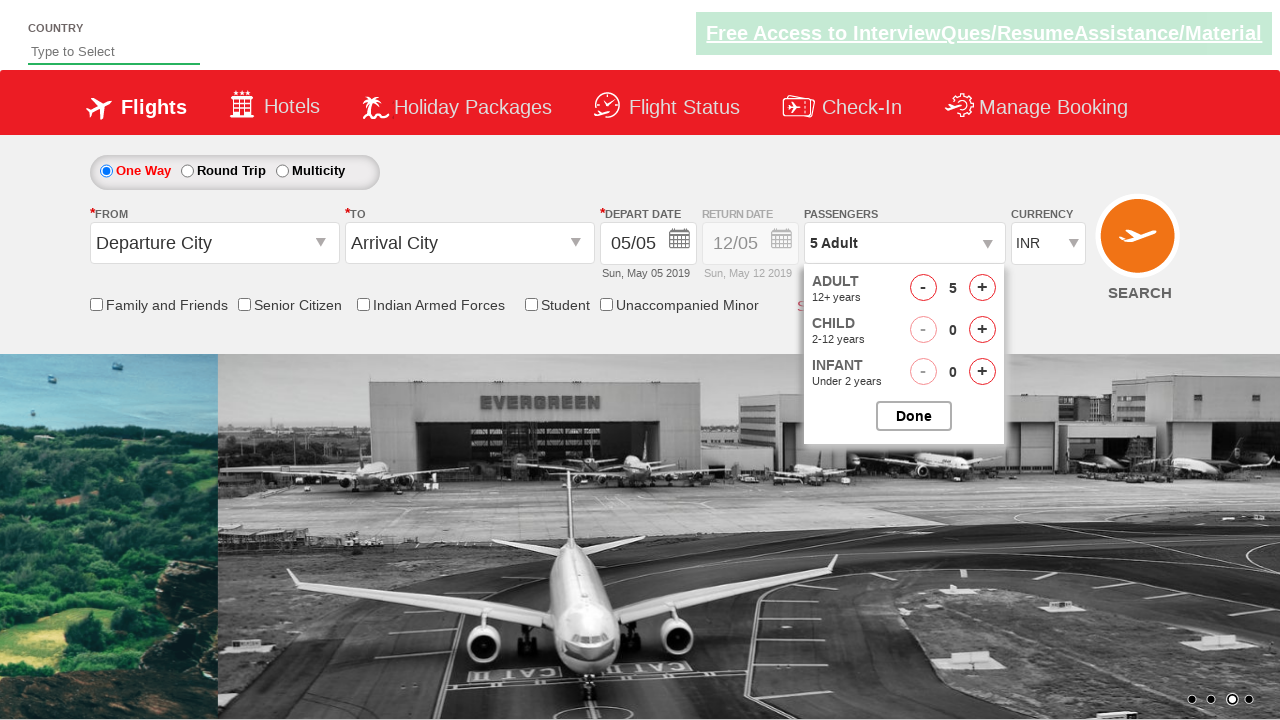

Clicked to close the passenger options dropdown at (914, 416) on #btnclosepaxoption
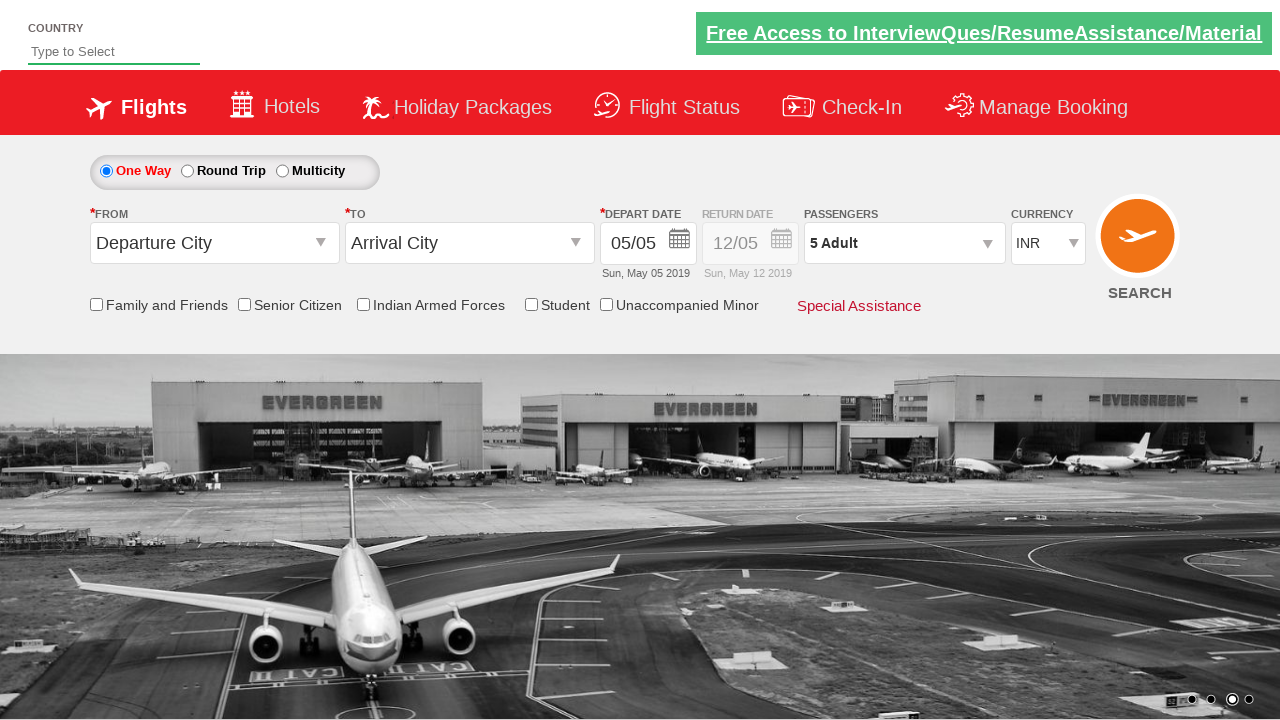

Verified dropdown closed and passenger info text updated
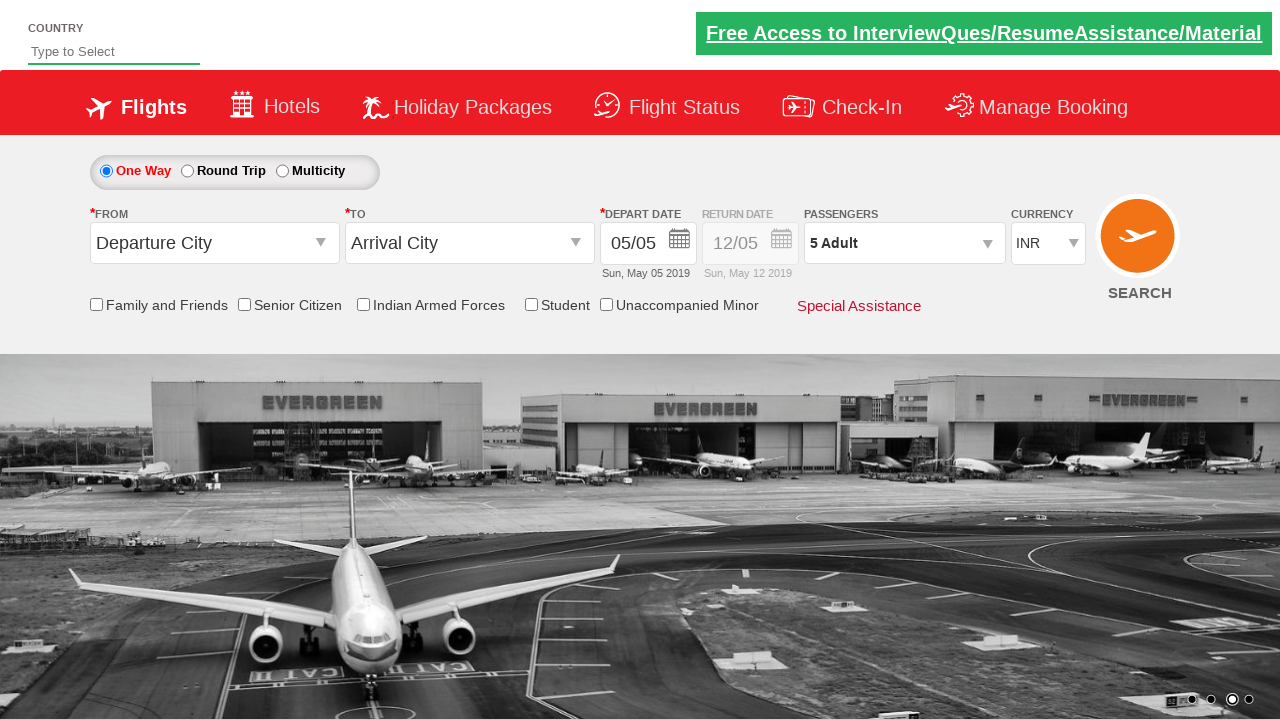

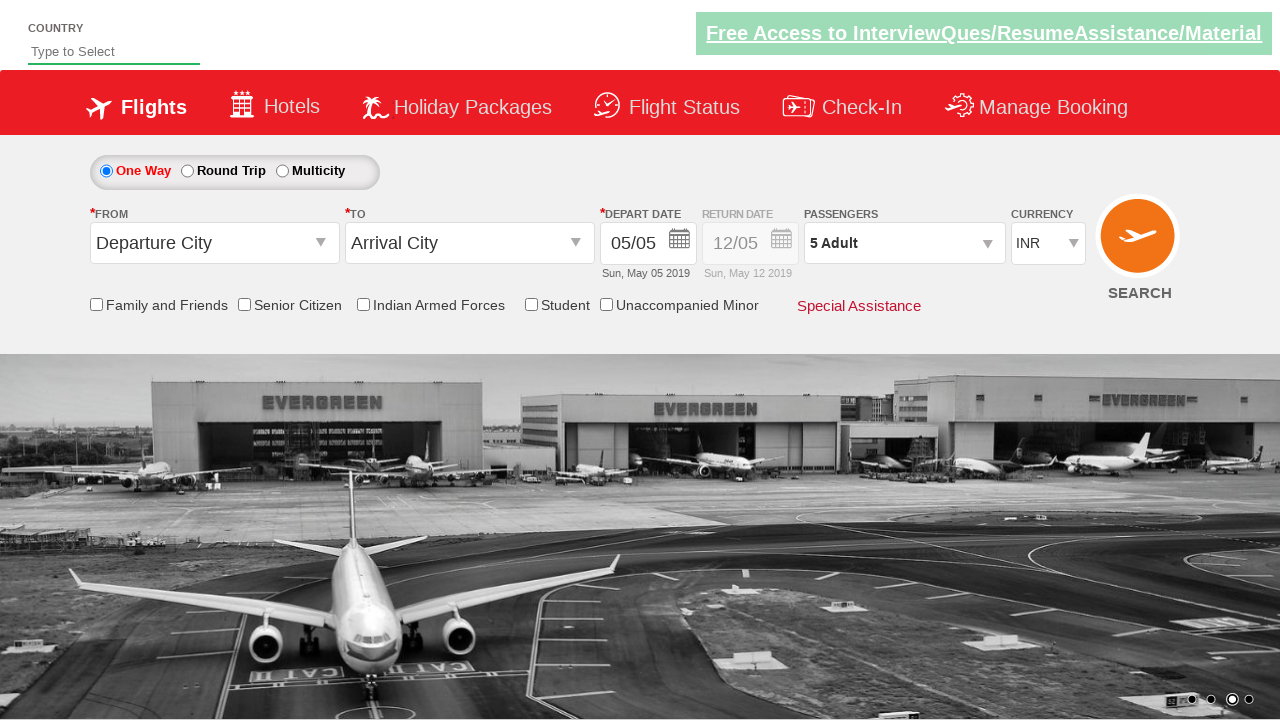